Tests dynamic controls functionality by toggling a checkbox visibility, waiting for it to disappear and reappear, then clicking the checkbox to select it.

Starting URL: https://www.training-support.net/webelements/dynamic-controls

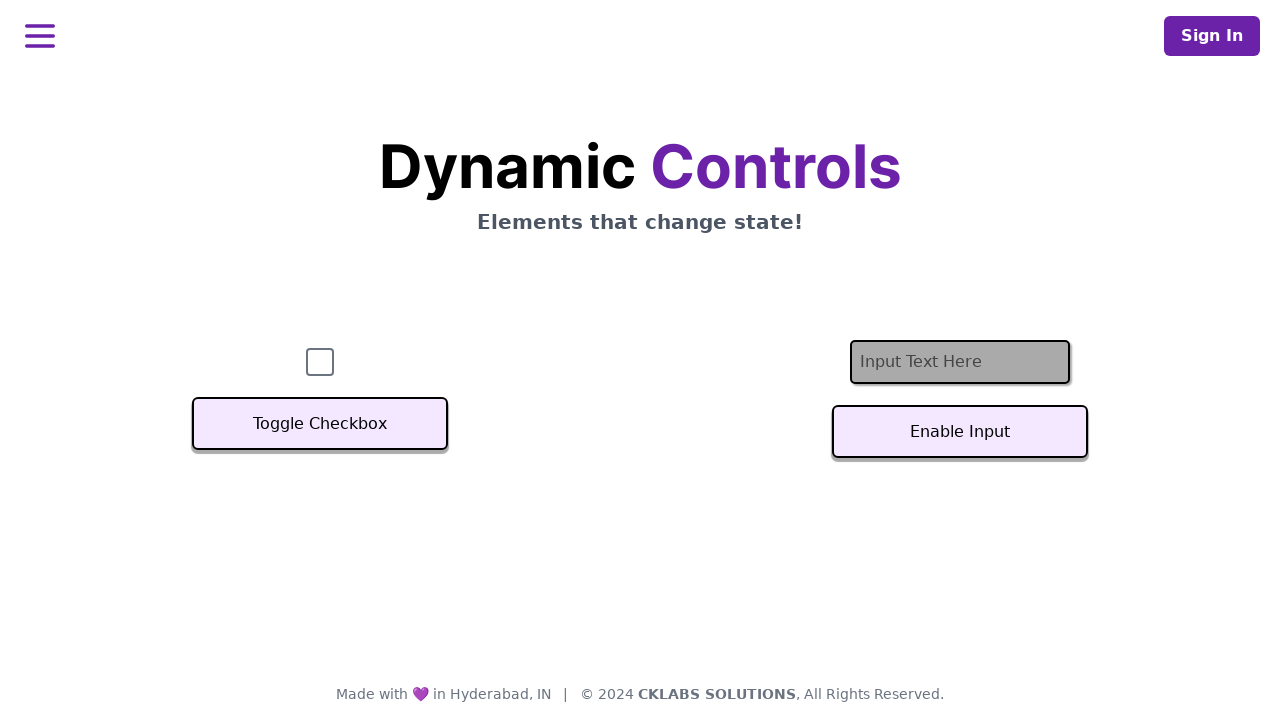

Verified checkbox is initially visible
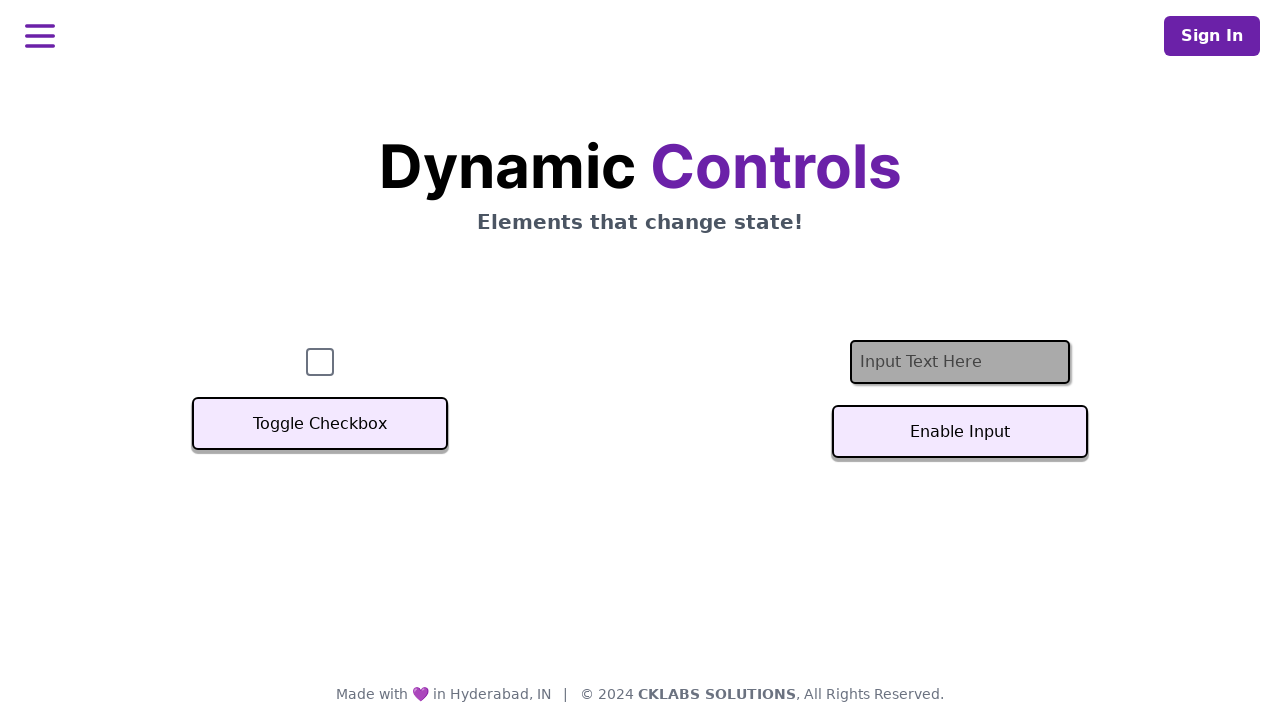

Clicked toggle button to hide checkbox at (320, 424) on xpath=//button[text()='Toggle Checkbox']
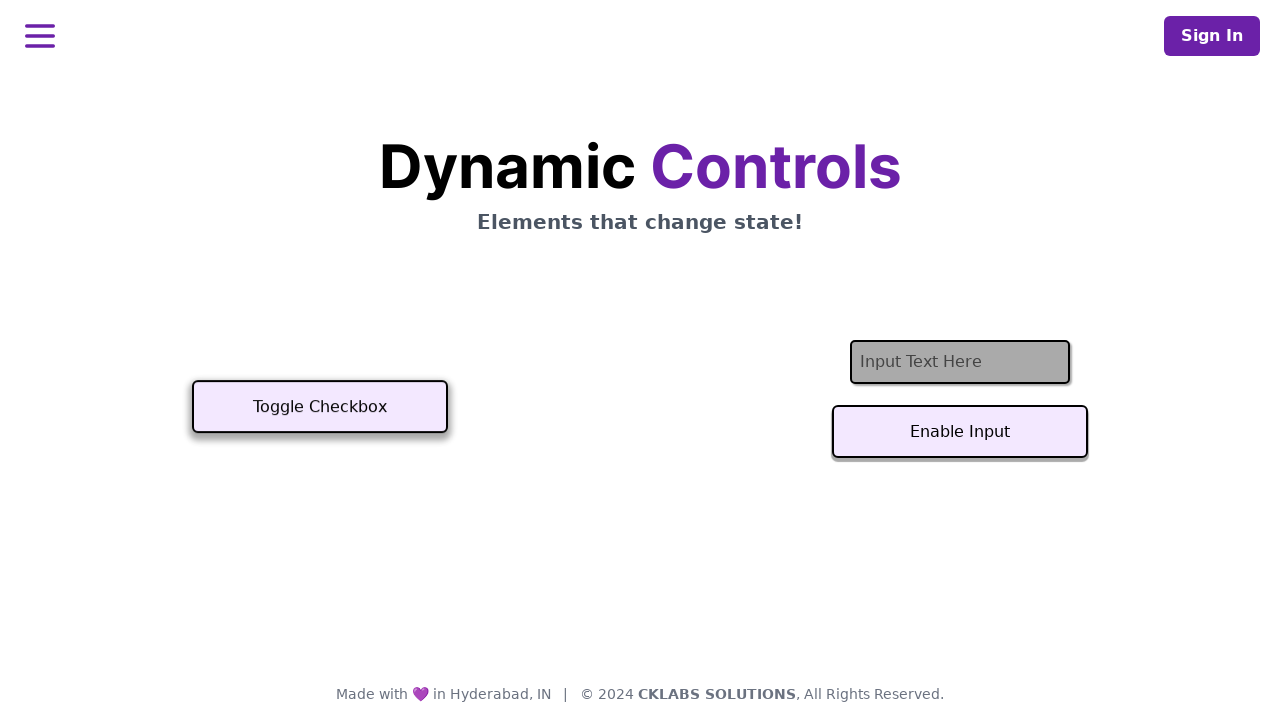

Checkbox disappeared after toggle
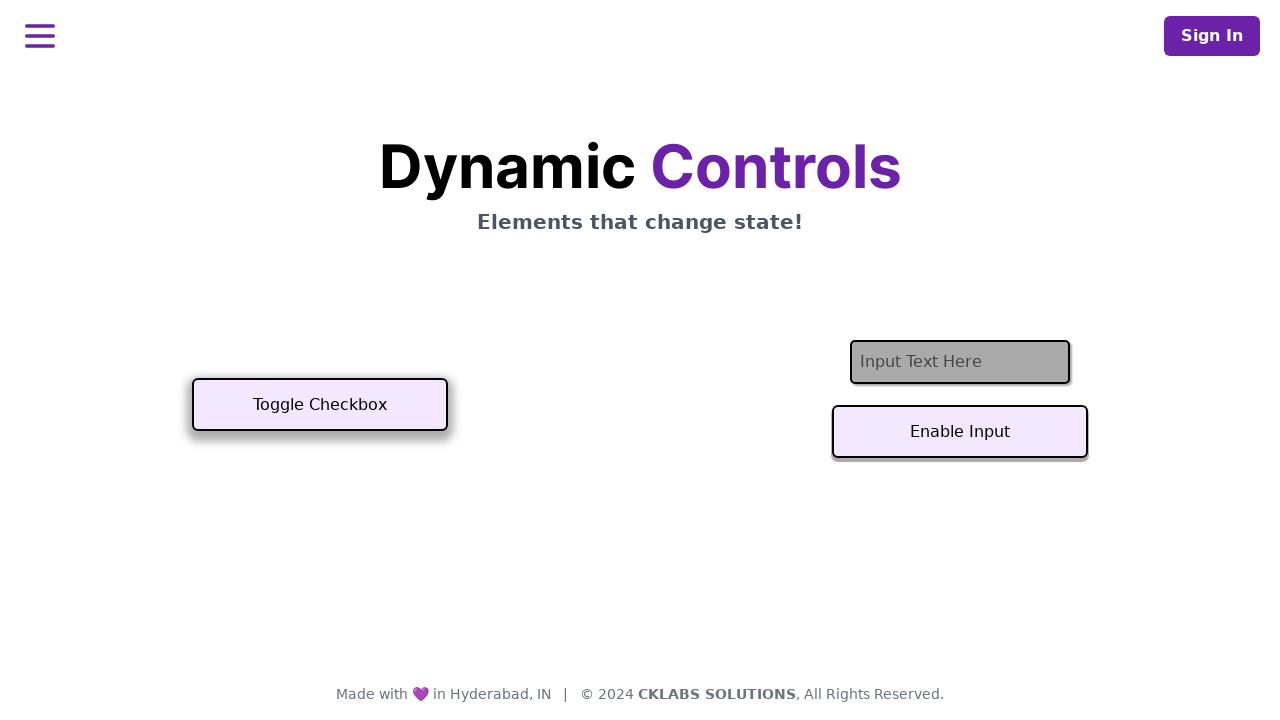

Clicked toggle button to show checkbox again at (320, 405) on xpath=//button[text()='Toggle Checkbox']
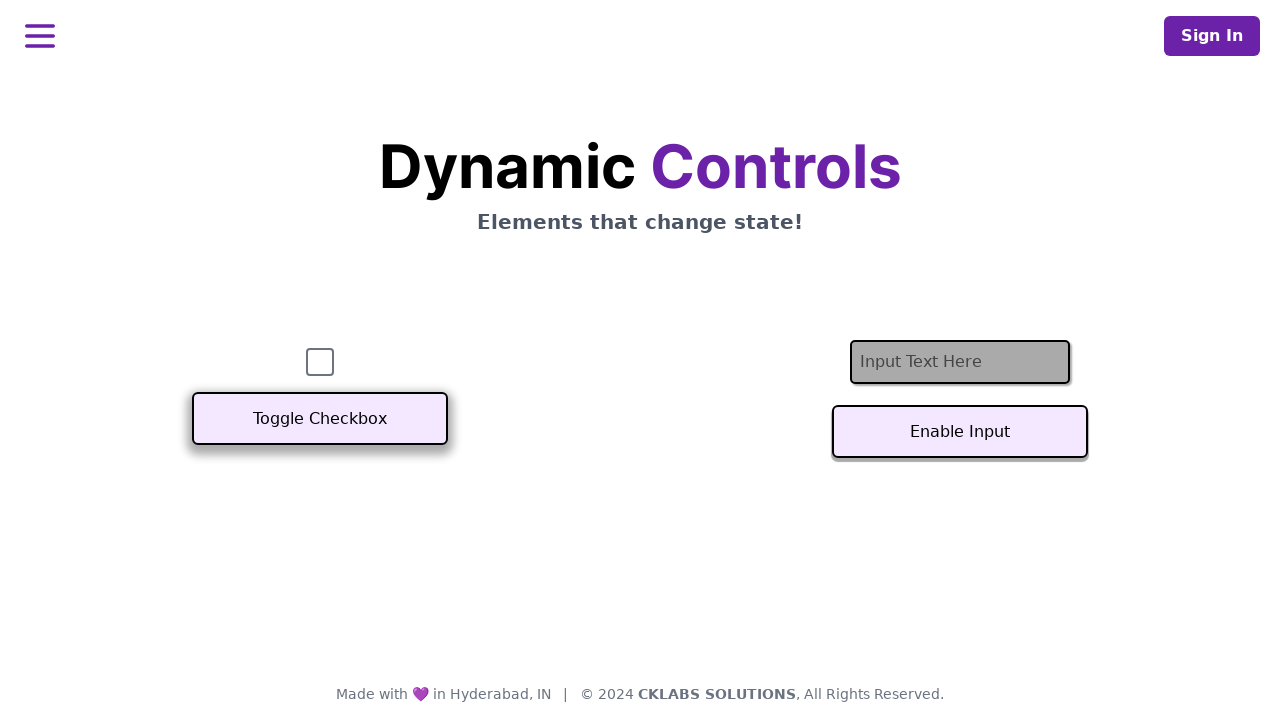

Checkbox is now visible again
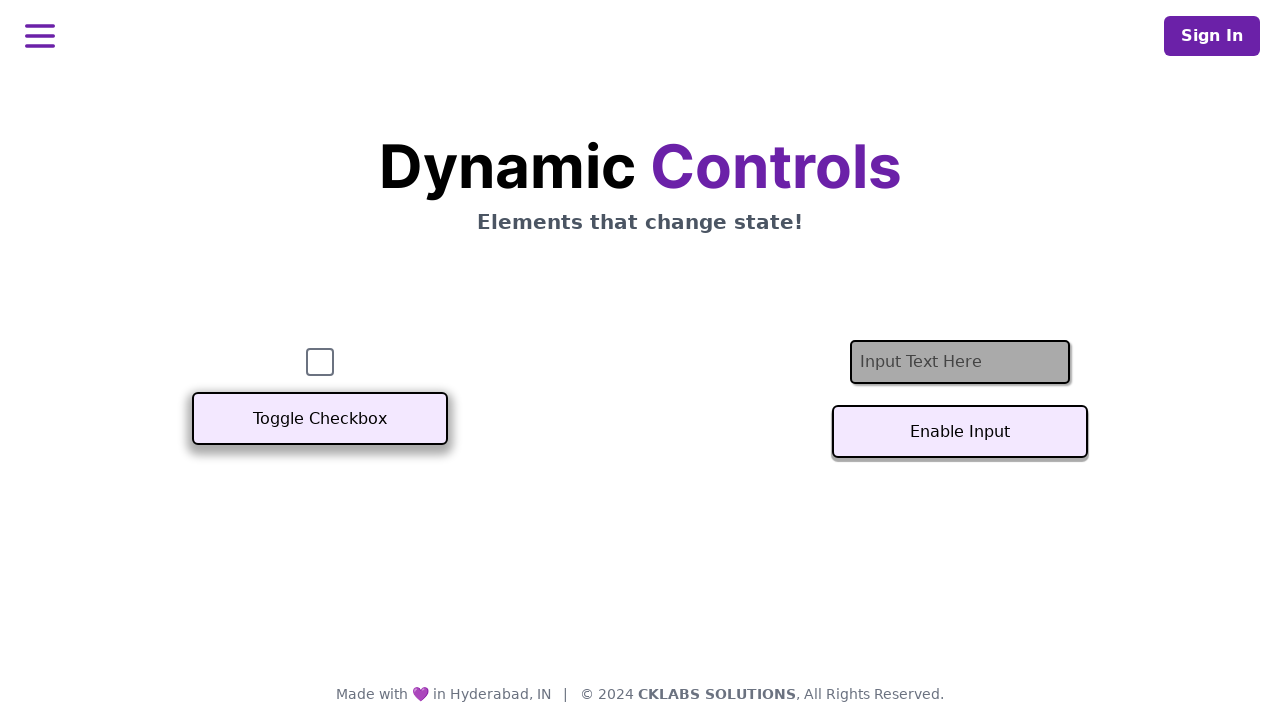

Clicked checkbox to select it at (320, 362) on #checkbox
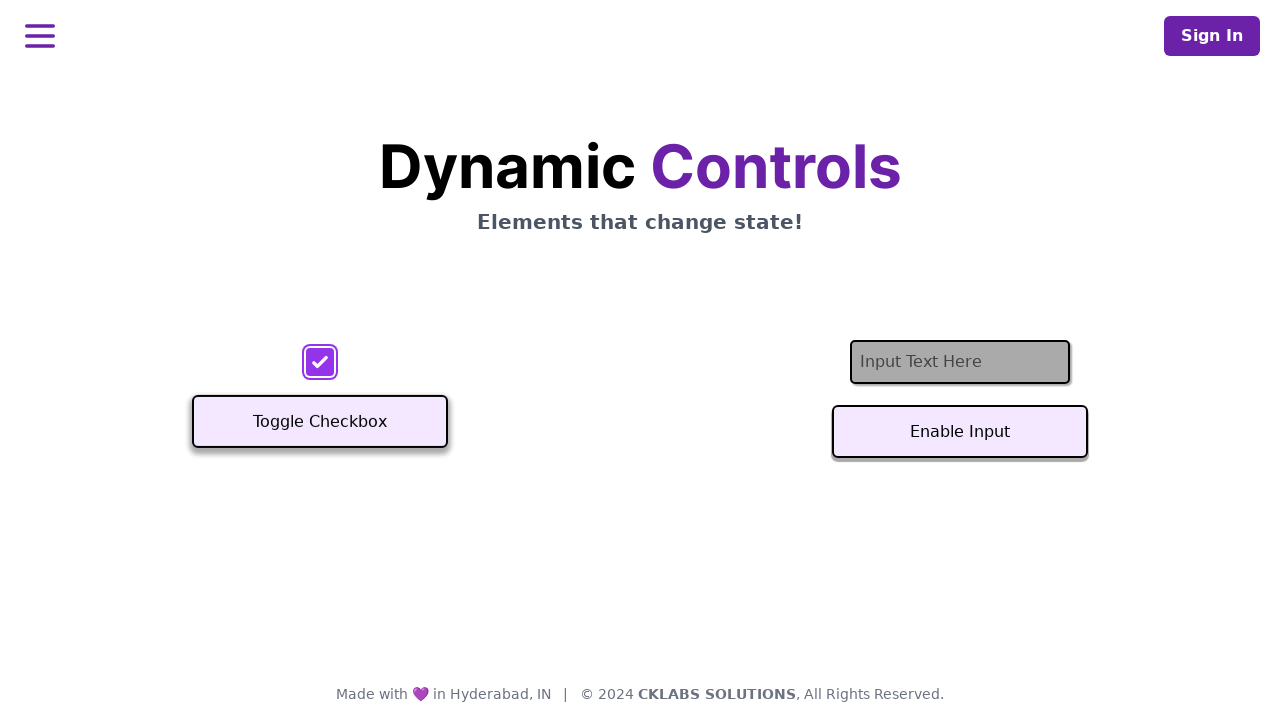

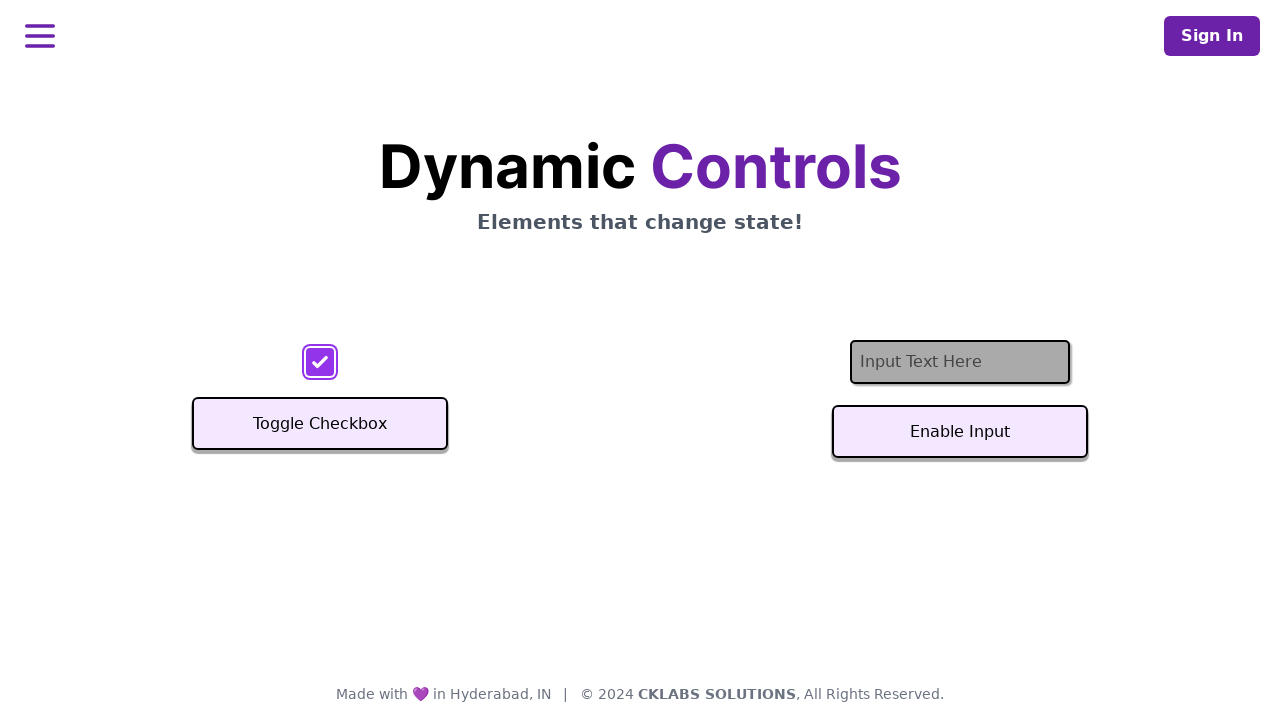